Tests the web tables functionality by adding a new user record with first name, last name, email, age, salary, and department fields, then submitting the form.

Starting URL: https://demoqa.com/webtables

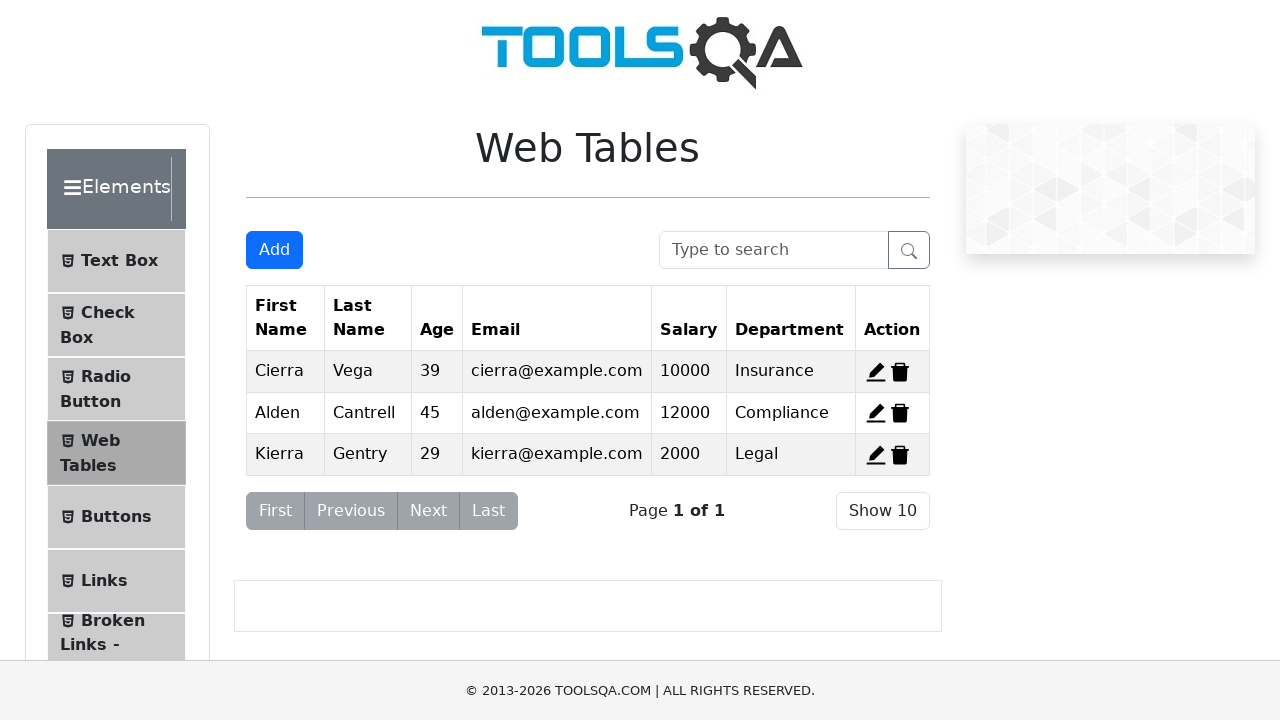

Clicked Add button to open registration form at (274, 250) on button#addNewRecordButton
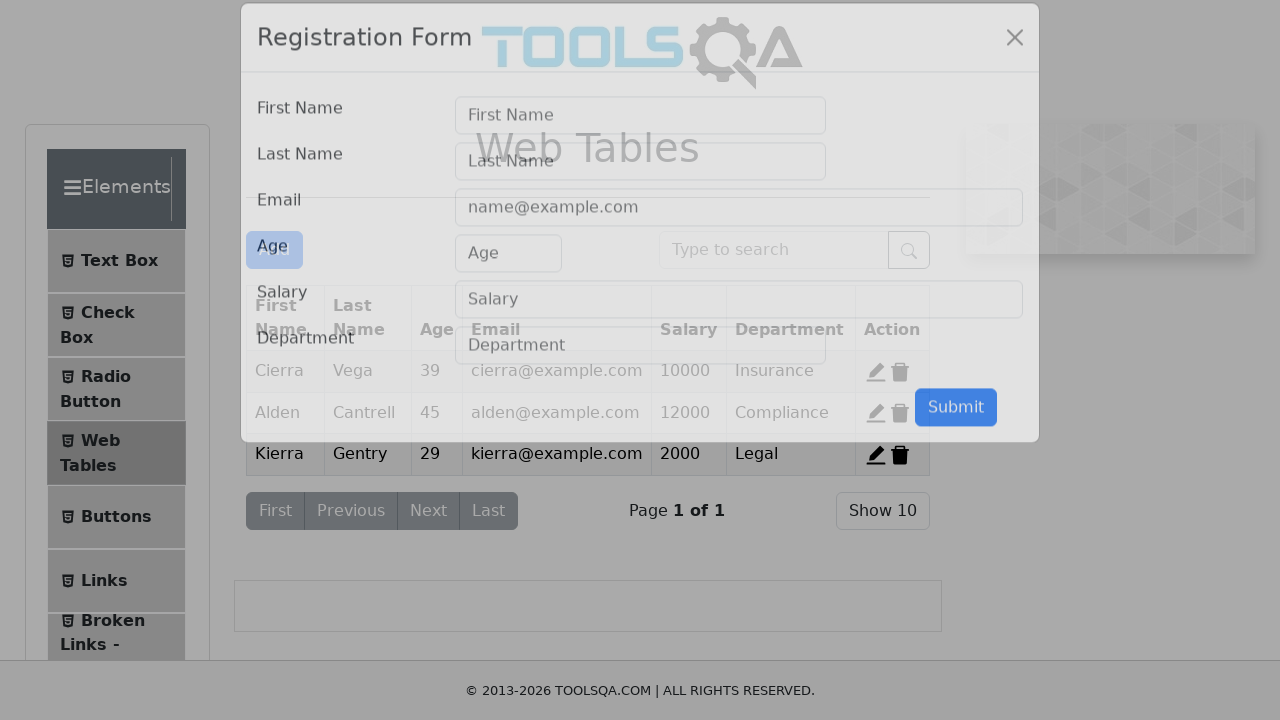

Registration form modal appeared
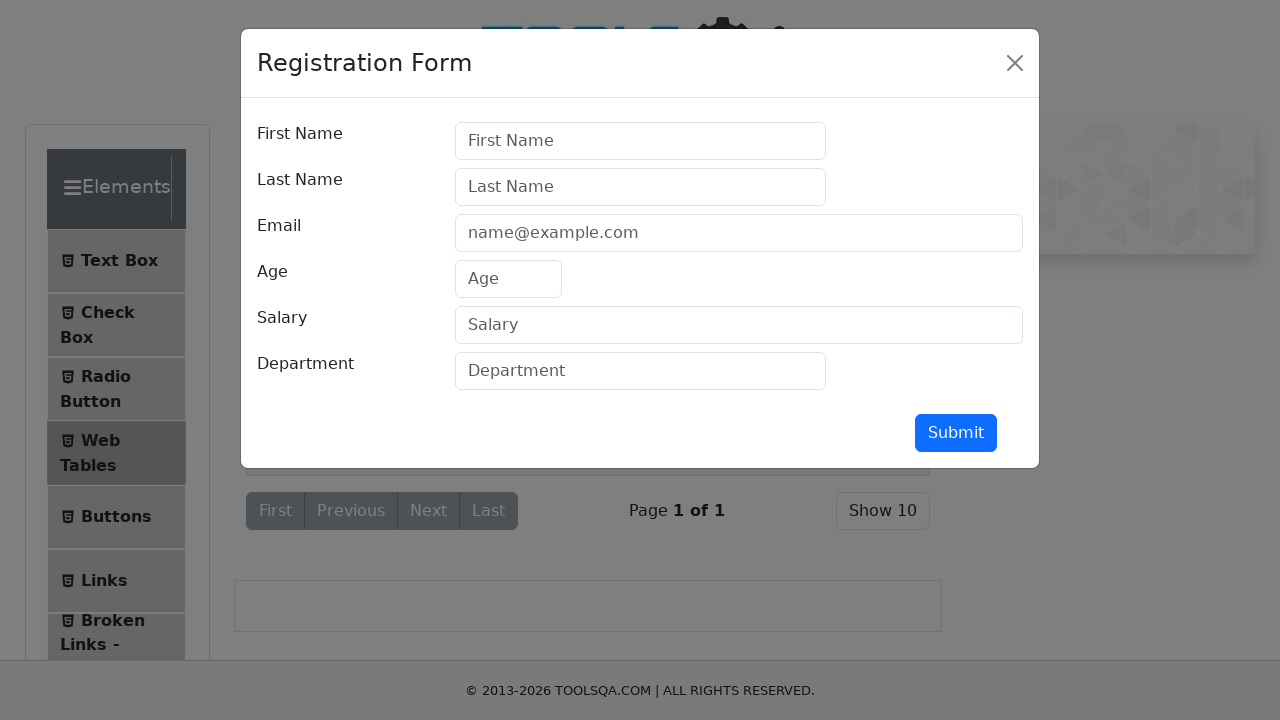

Filled first name field with 'Rudihmar' on #firstName
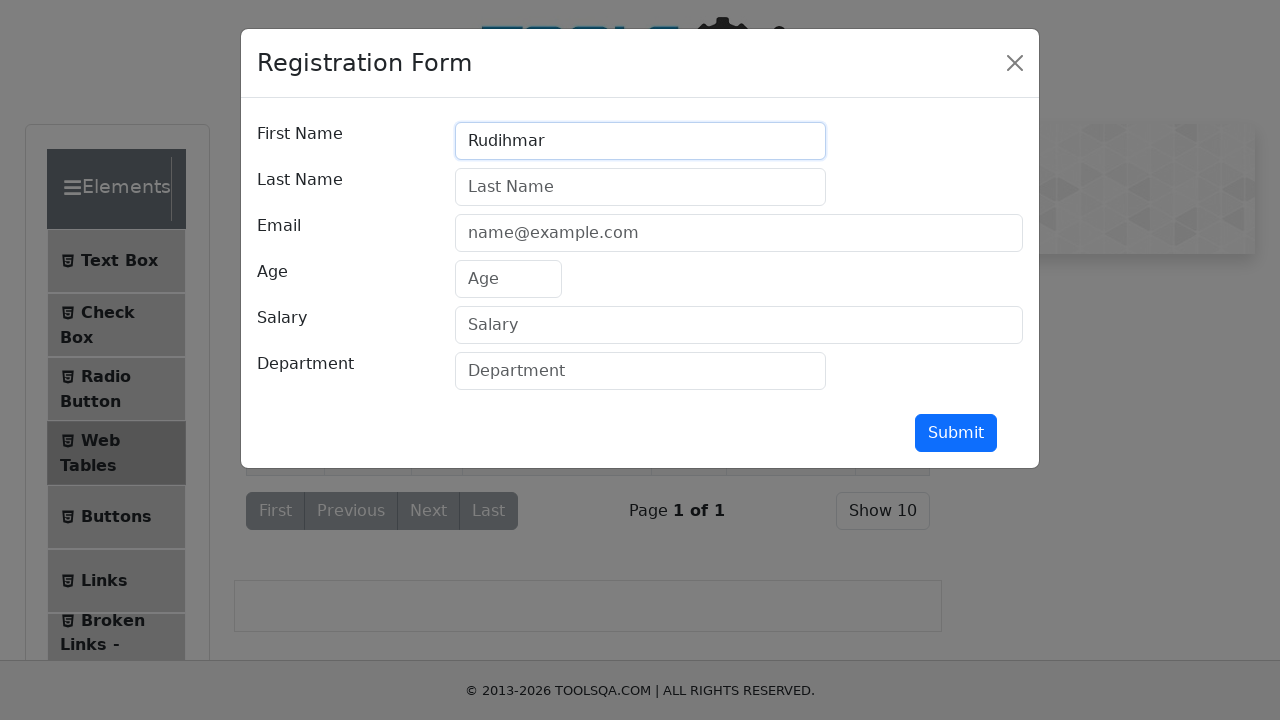

Filled last name field with 'Suarez' on #lastName
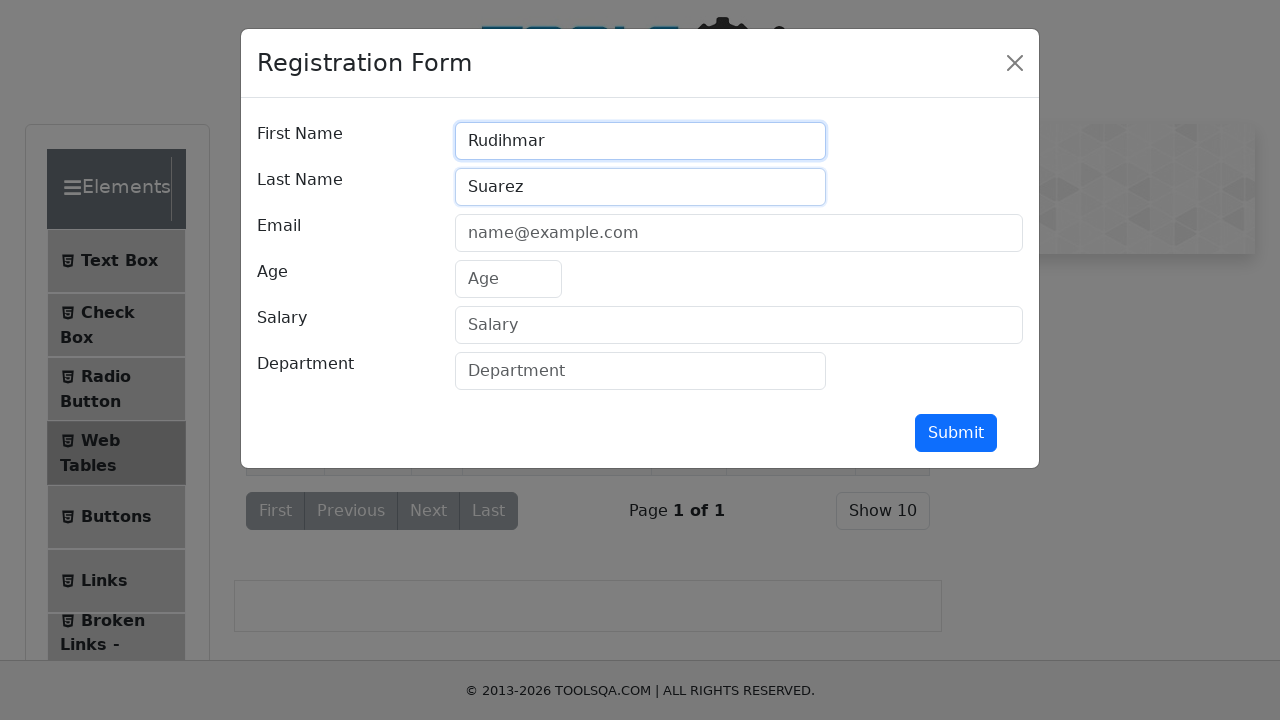

Filled email field with 'rudysuarez@prueba.com' on #userEmail
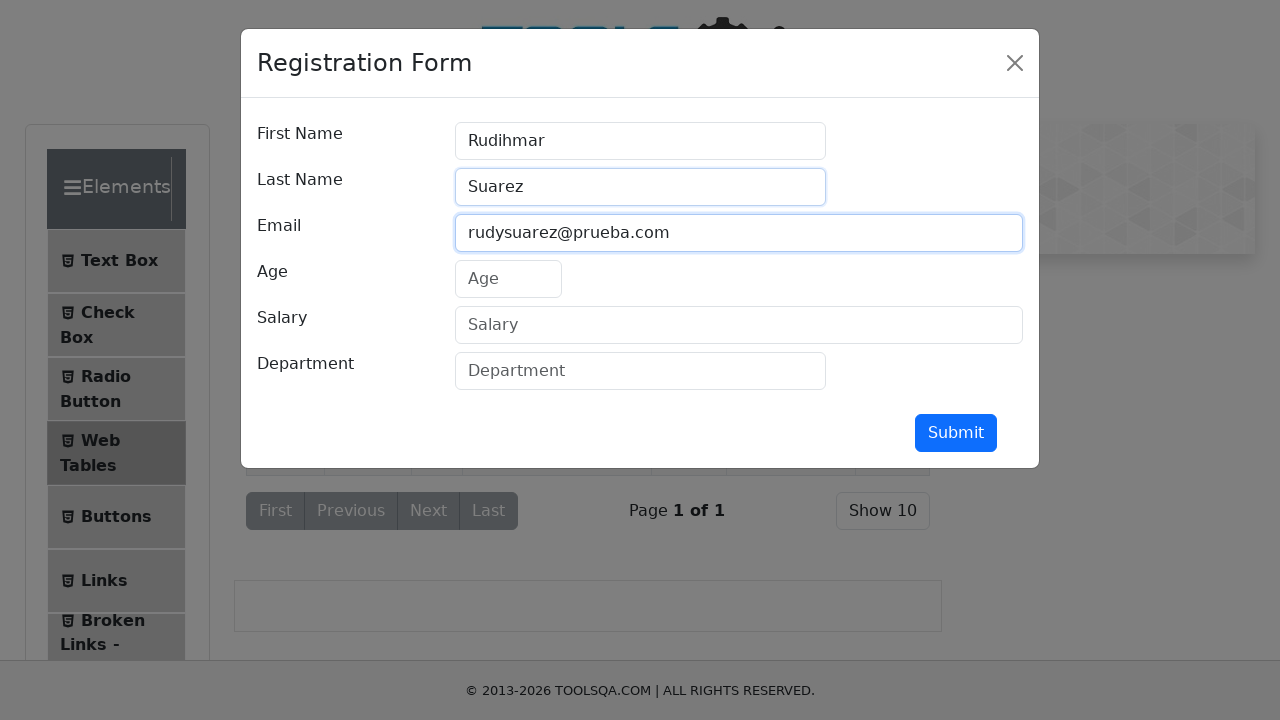

Filled age field with '19' on #age
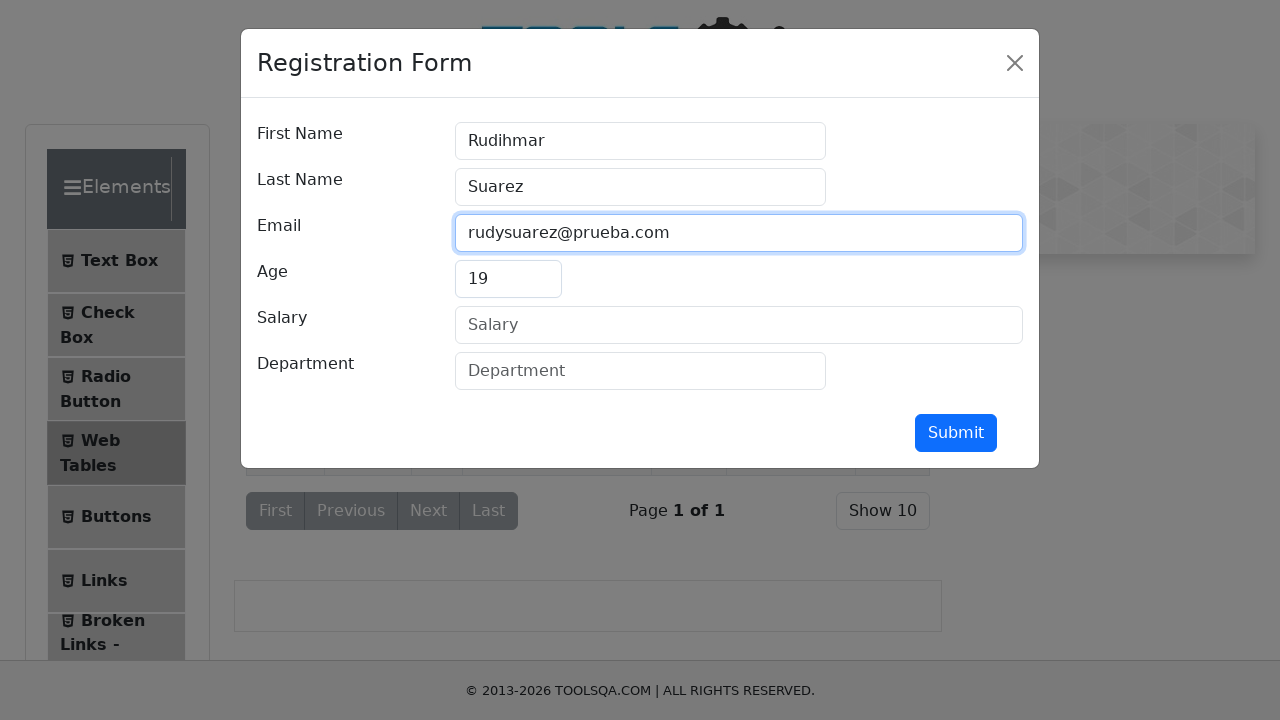

Filled salary field with '1200' on #salary
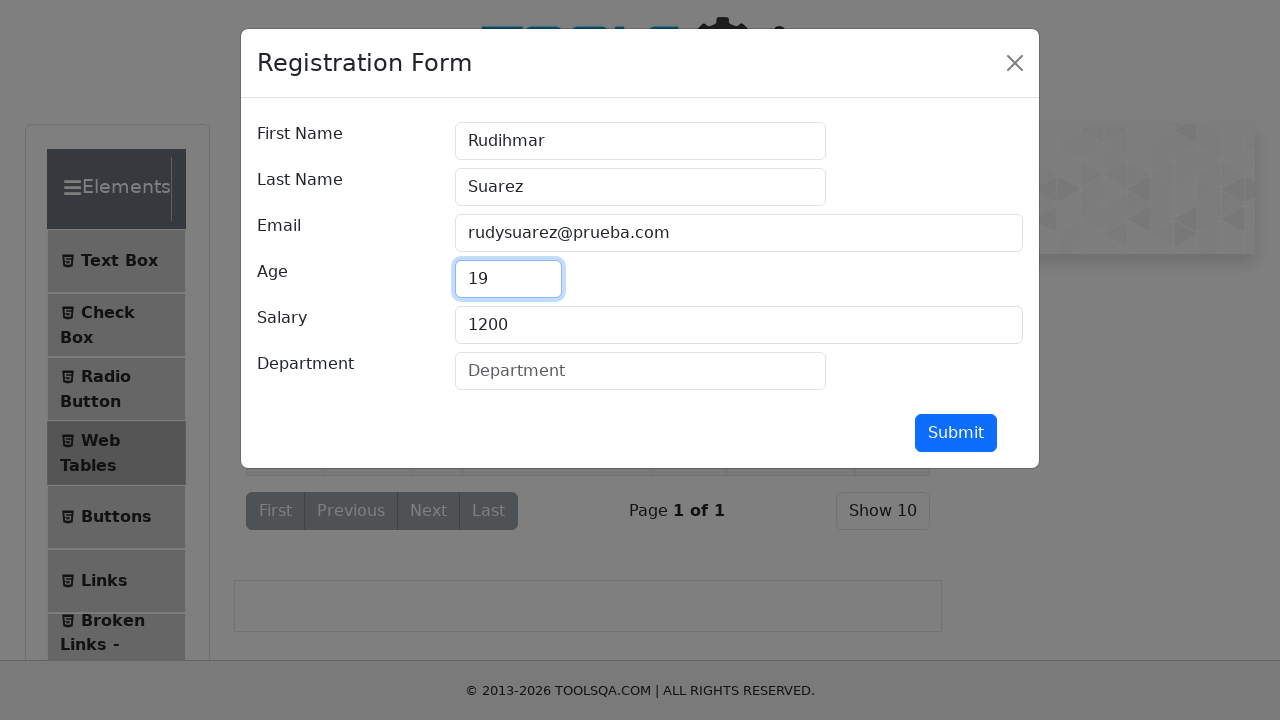

Filled department field with 'QA funcional' on #department
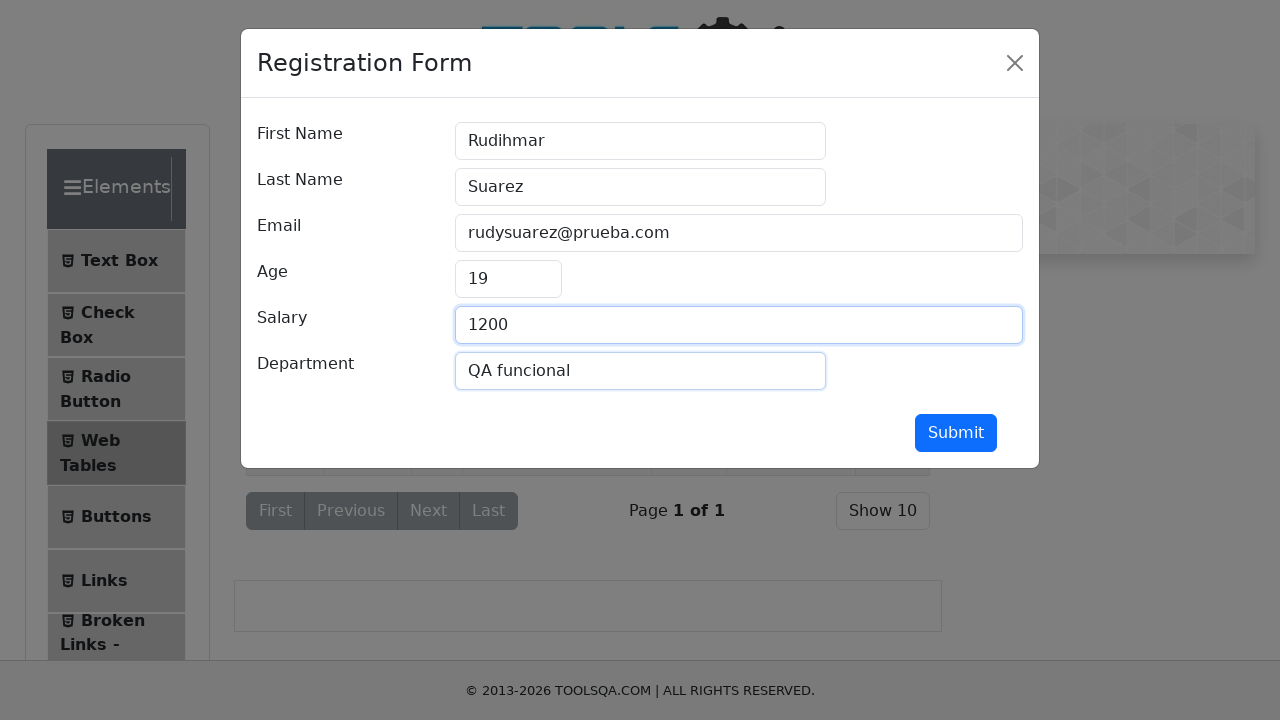

Clicked submit button to add new user record at (956, 433) on #submit
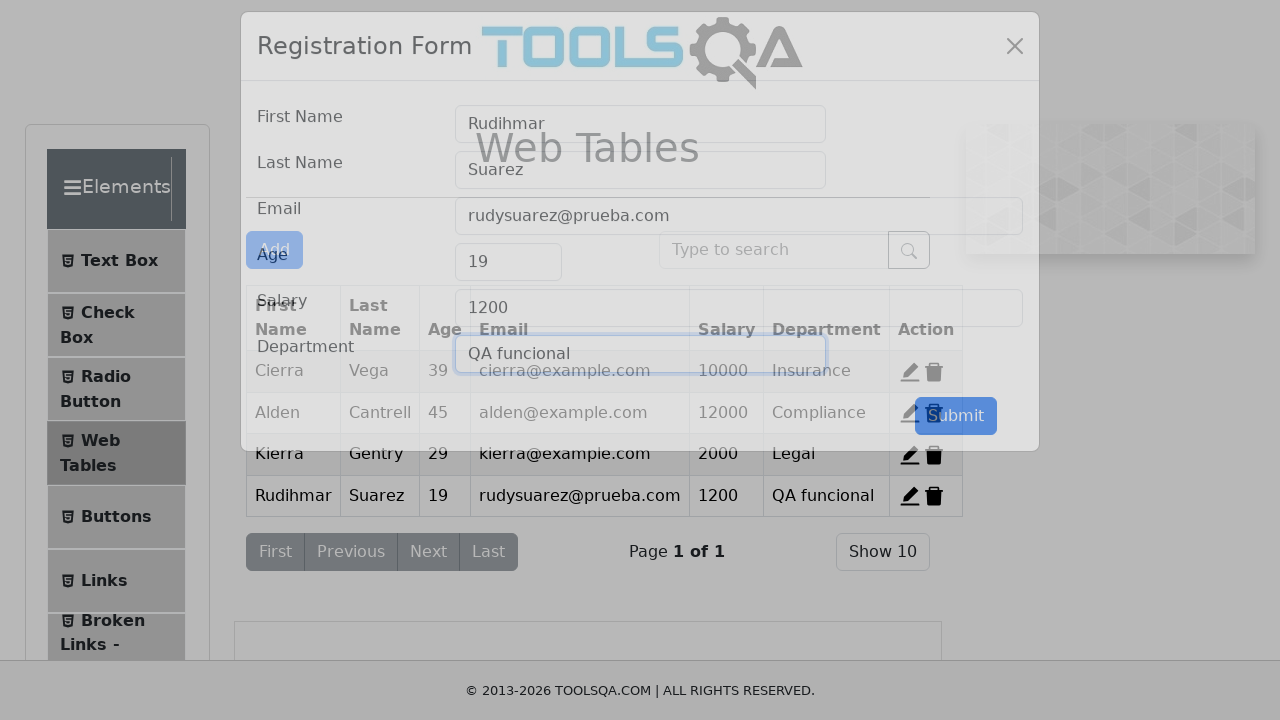

Scrolled down to view the newly added user record
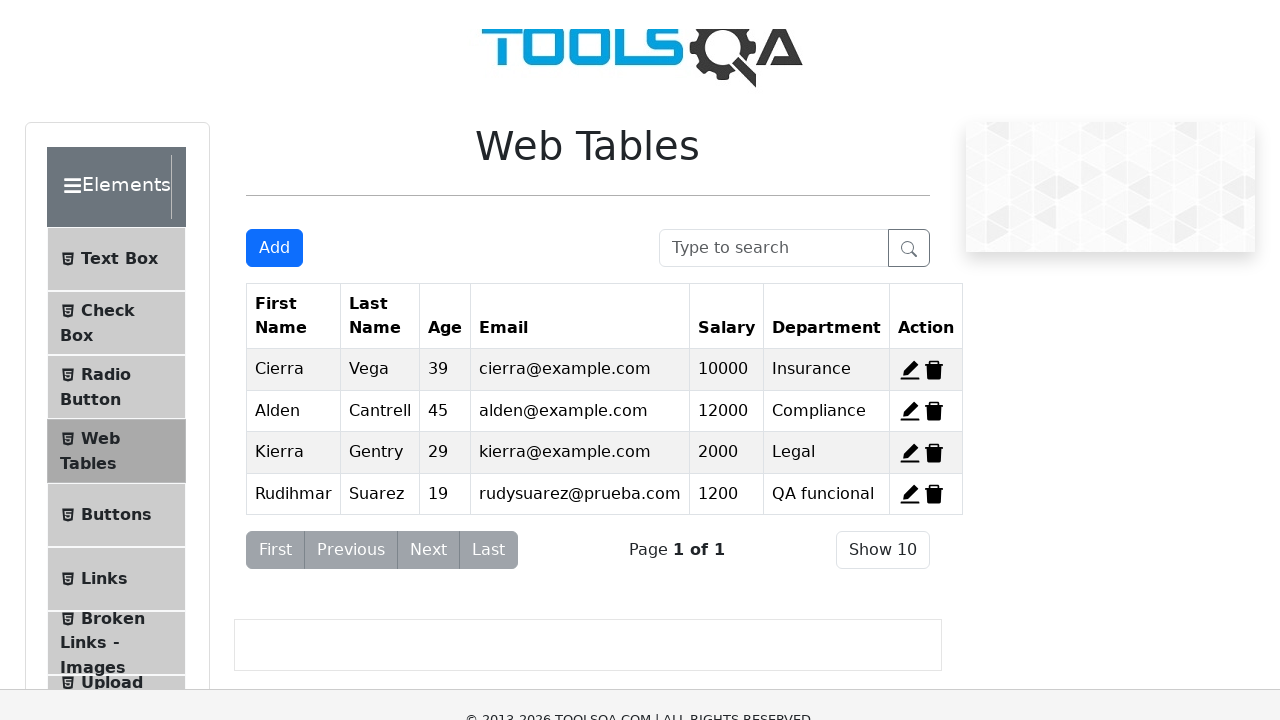

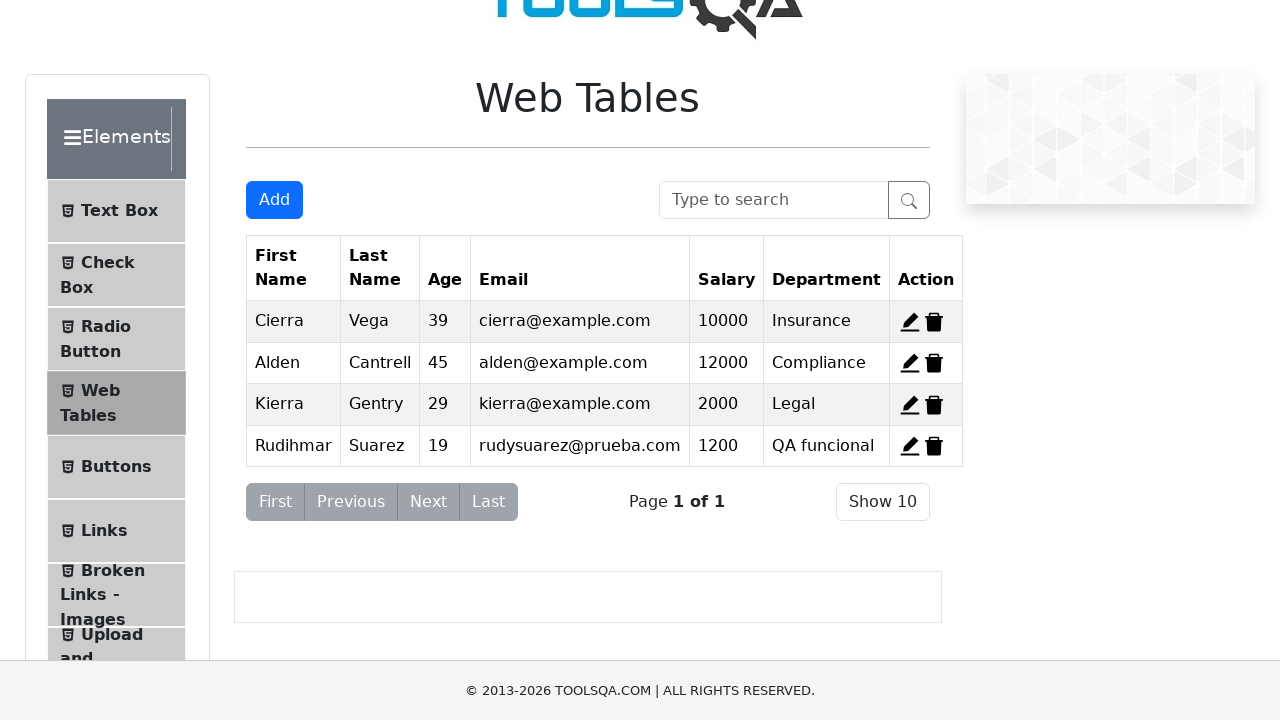